Tests form input functionality by filling various input types (number, text, password, date), clicking the Display Inputs button to show the values, and then clicking Clear Inputs to reset the form.

Starting URL: https://practice.expandtesting.com/inputs

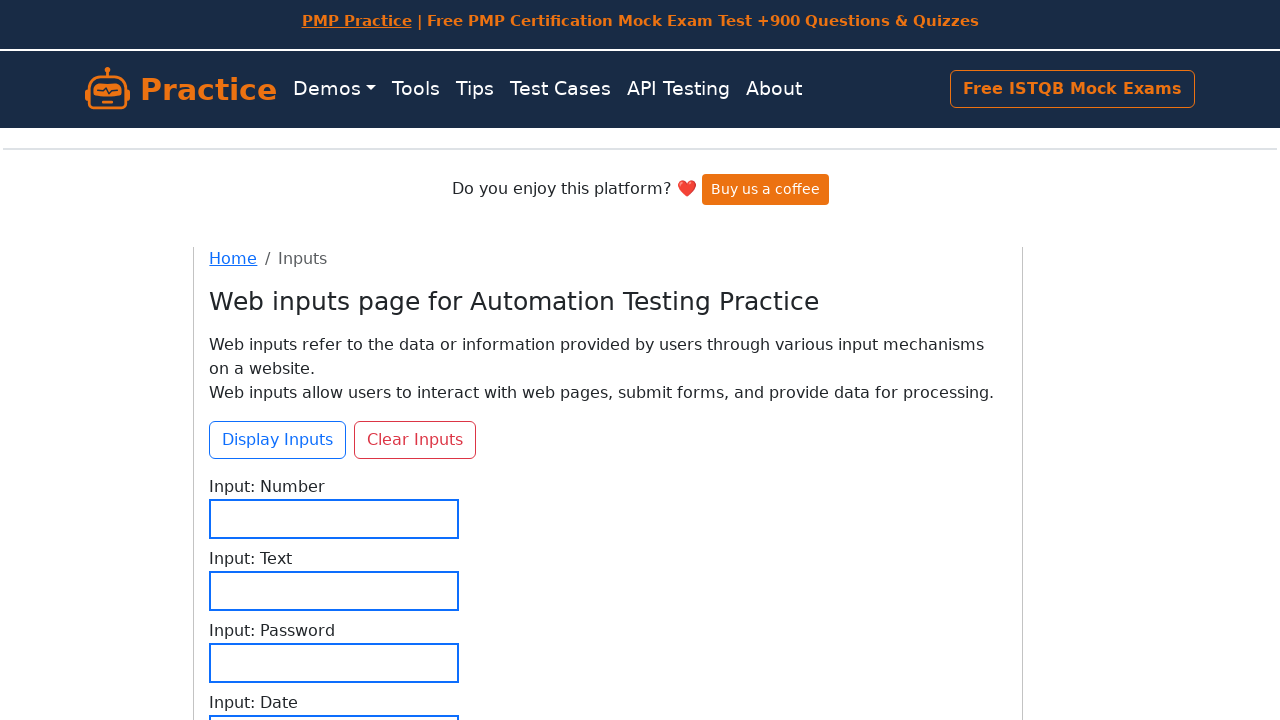

Filled number input with '456' on input[type="number"]
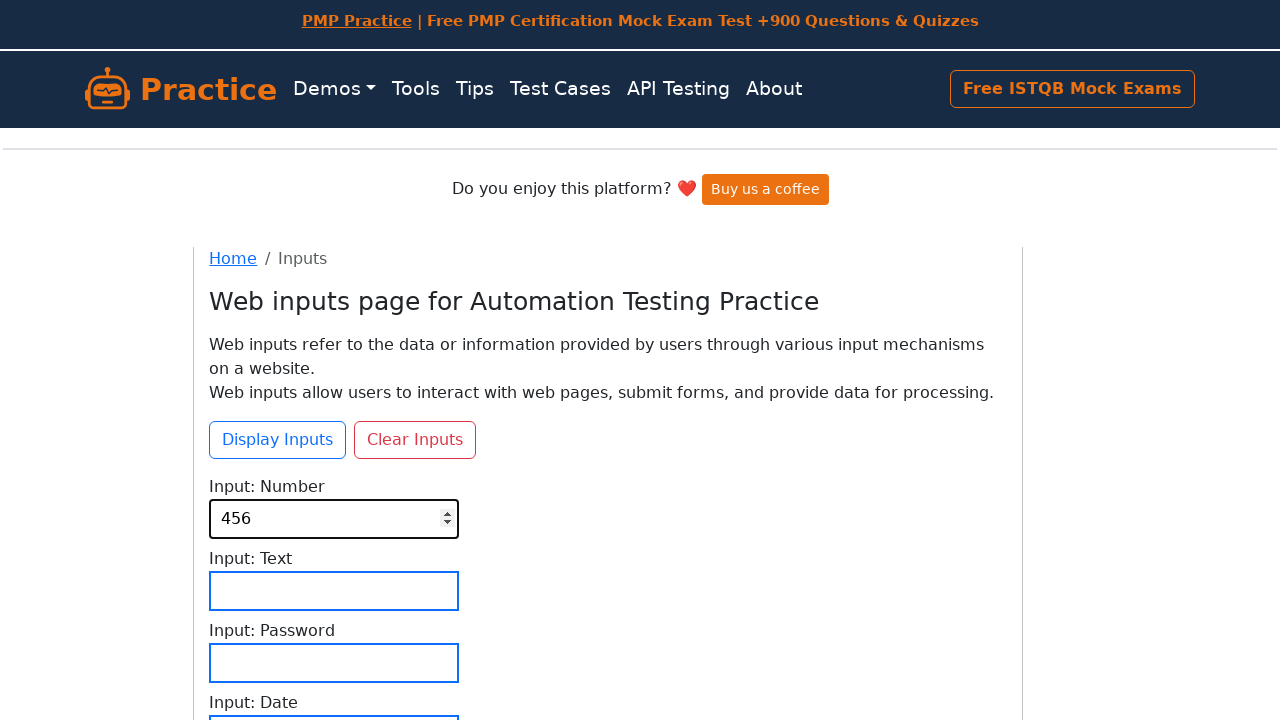

Filled text input with 'Hello World' on input[type="text"]
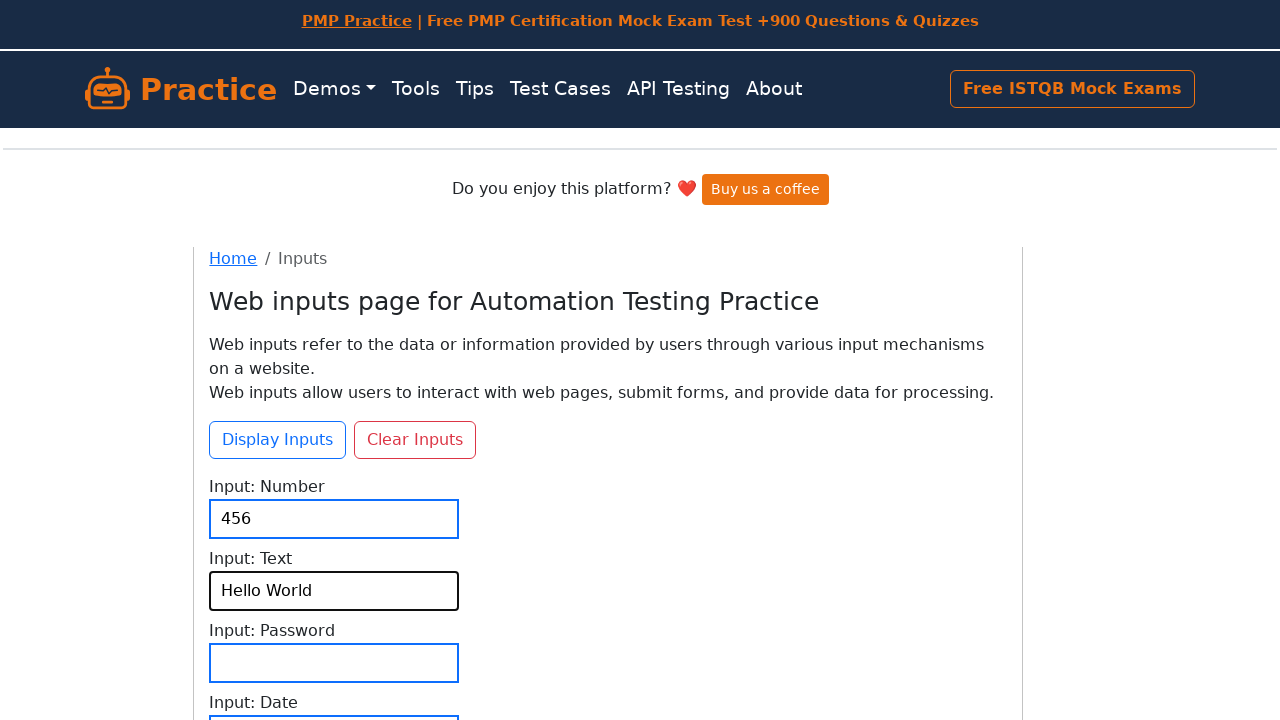

Filled password input with 'securePass789' on input[type="password"]
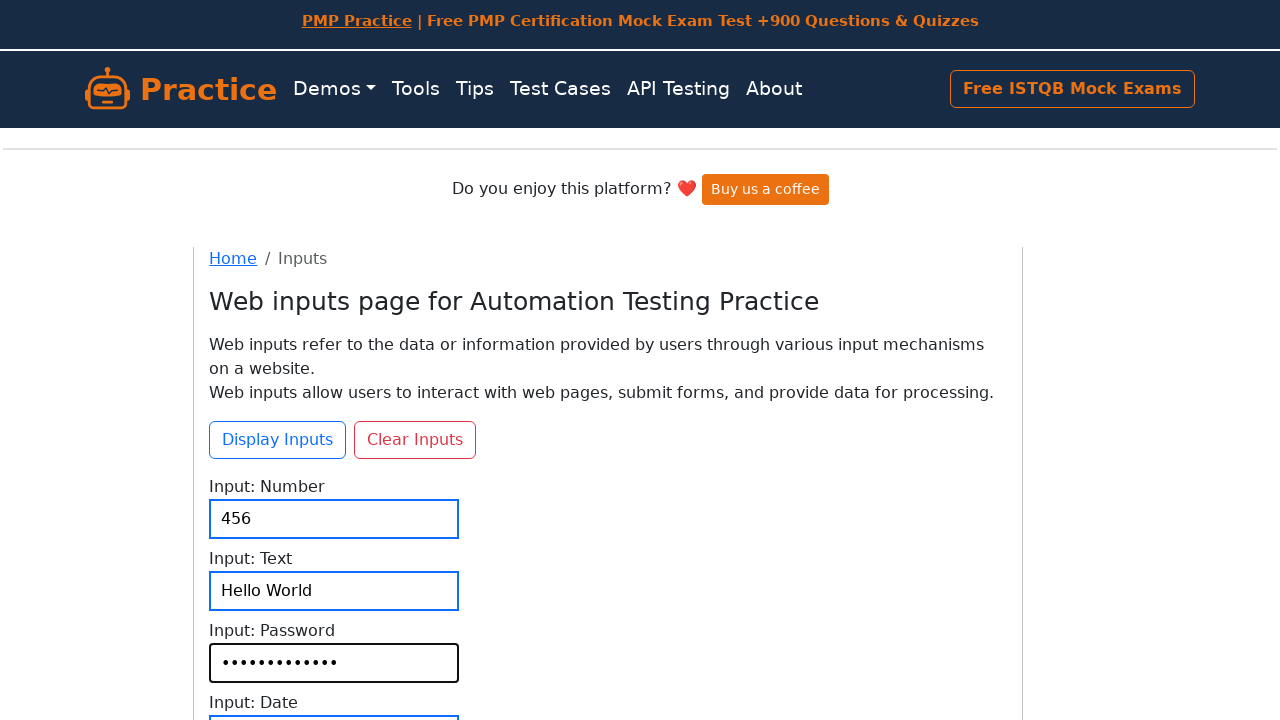

Filled date input with '2024-03-15' on input[type="date"]
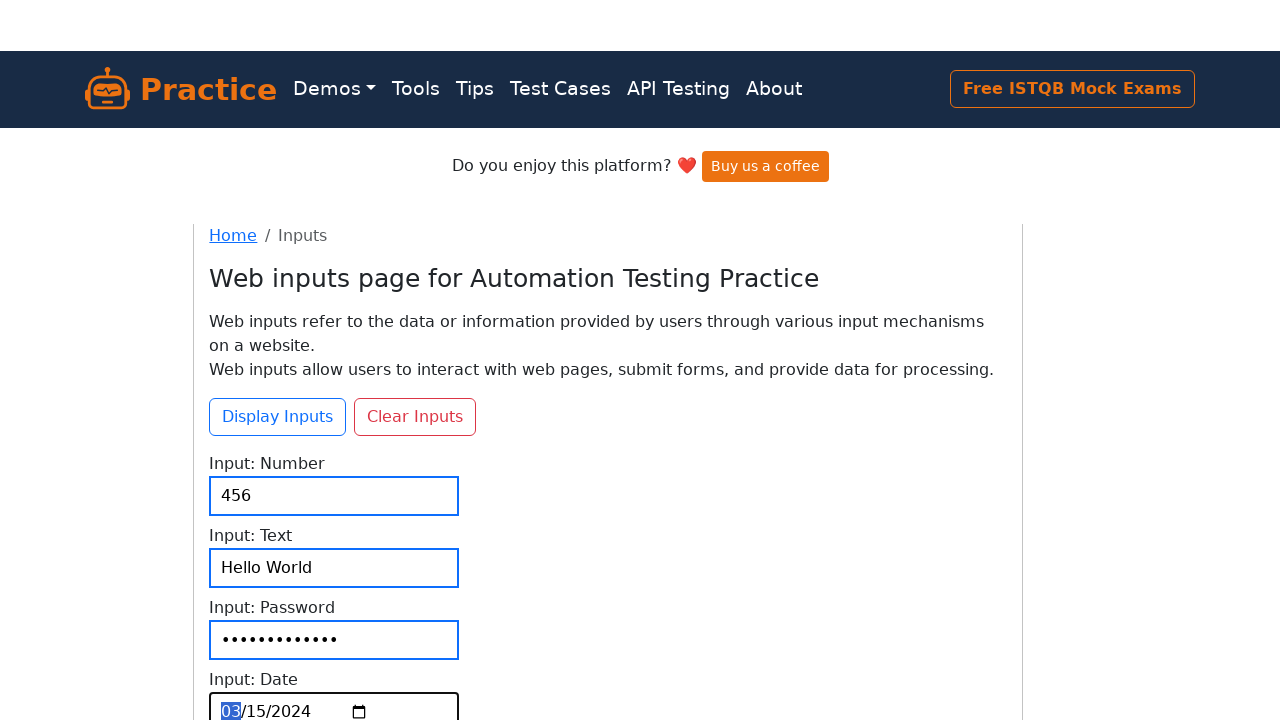

Clicked Display Inputs button to show form values at (278, 270) on button:has-text("Display Inputs")
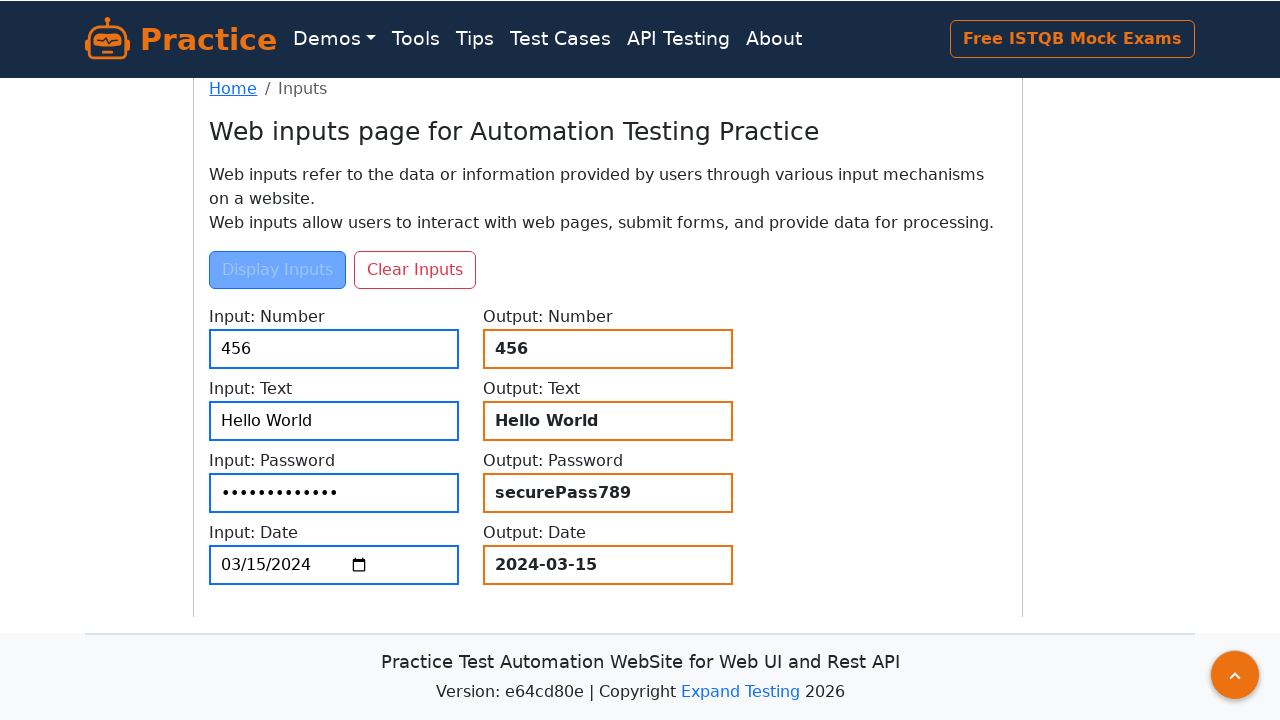

Waited for display action to complete
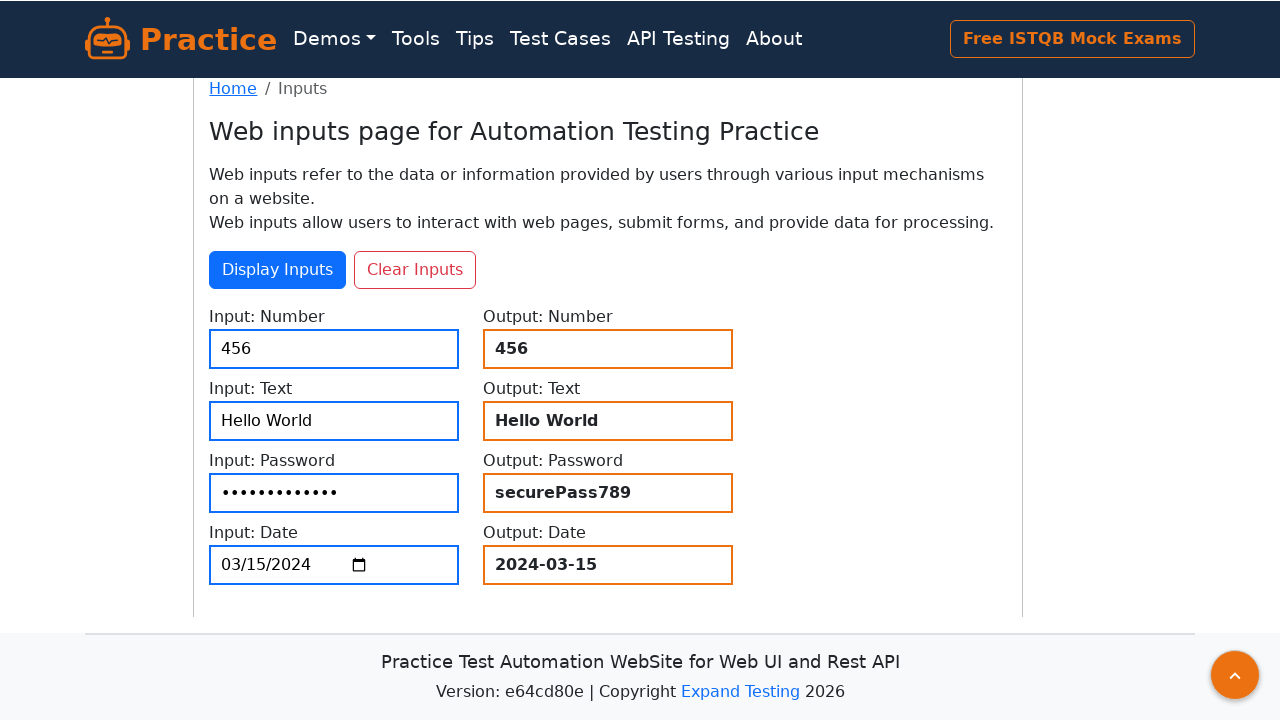

Clicked Clear Inputs button to reset the form at (415, 270) on button:has-text("Clear Inputs")
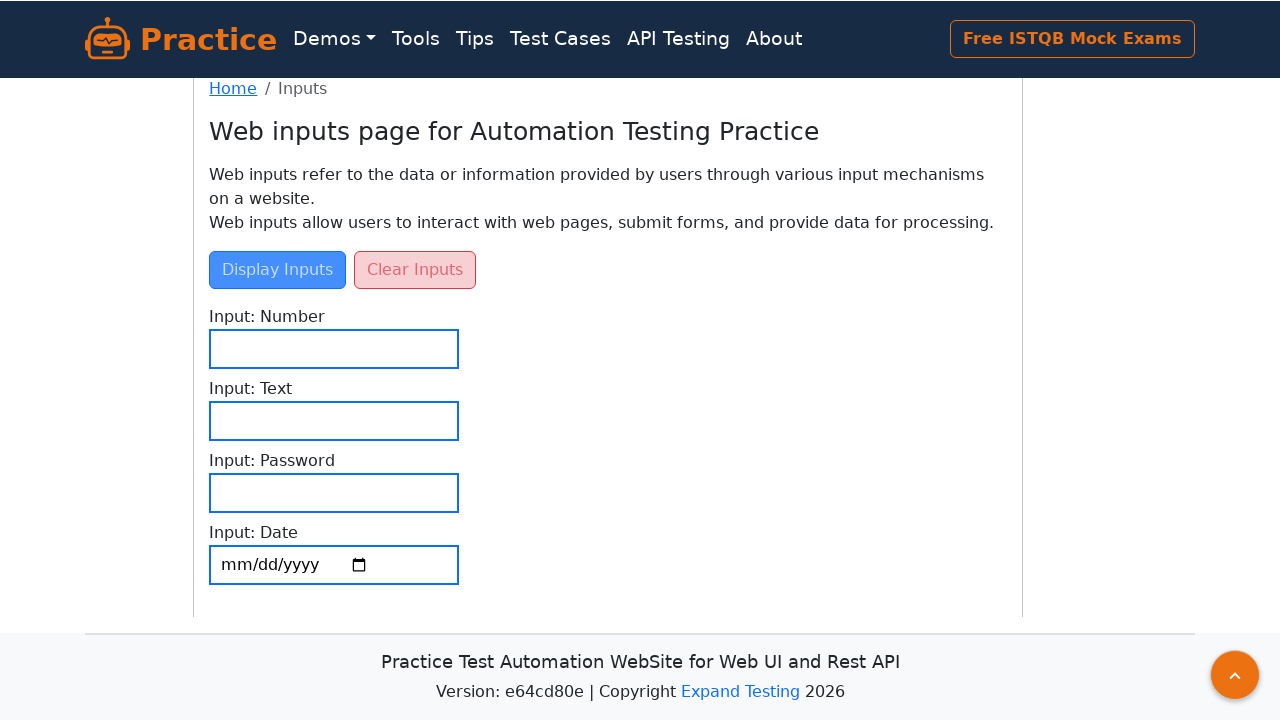

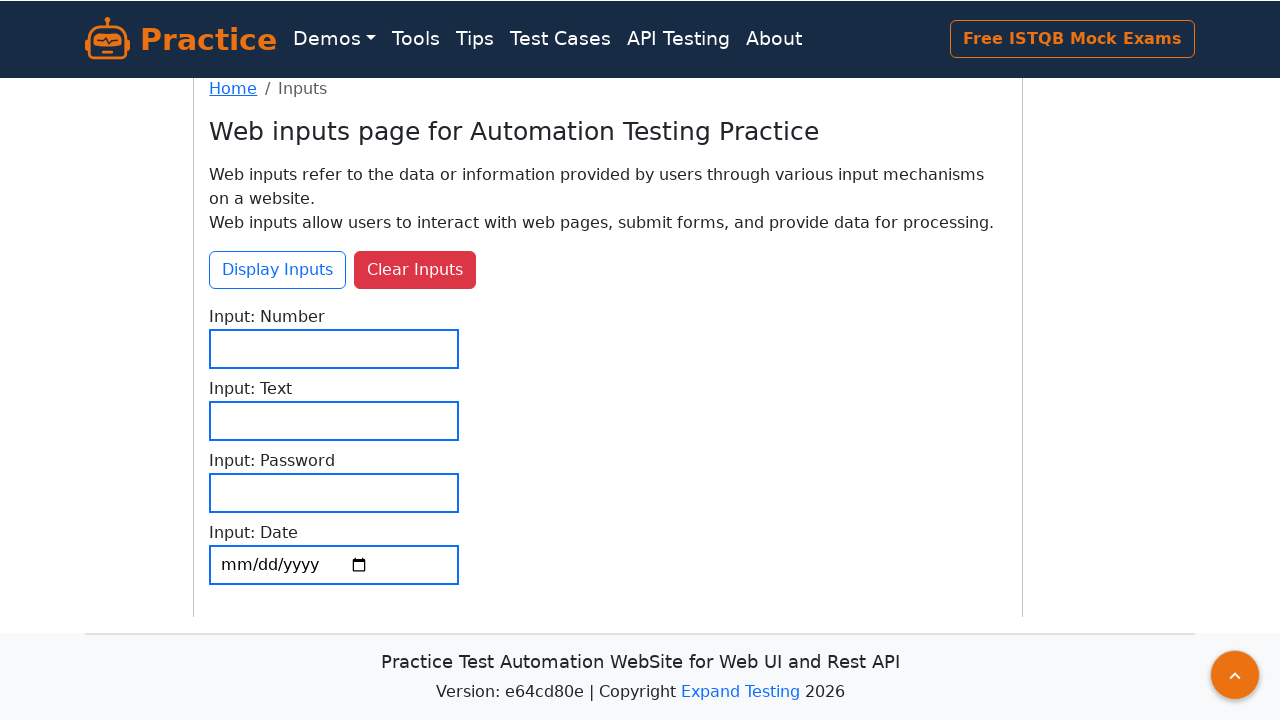